Navigates to the Playwright Python documentation website, clicks the "GET STARTED" link, and verifies navigation to the intro documentation page.

Starting URL: https://playwright.dev/python

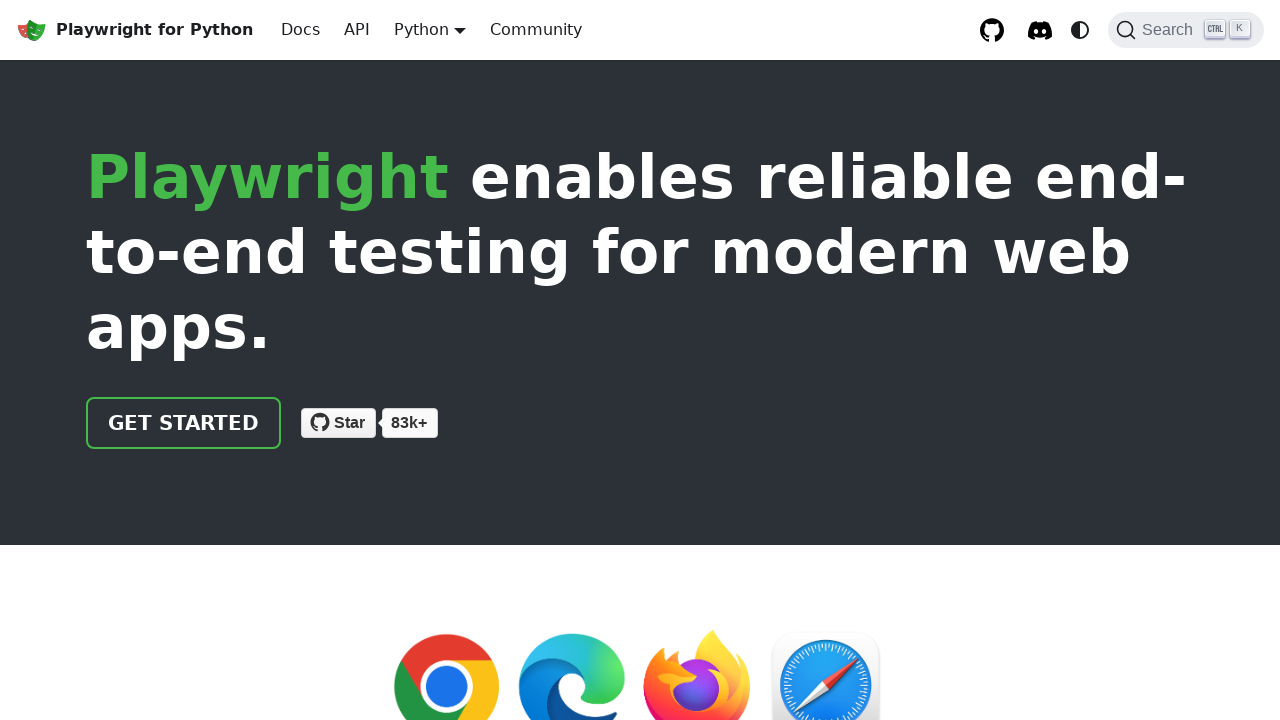

Located the 'GET STARTED' link
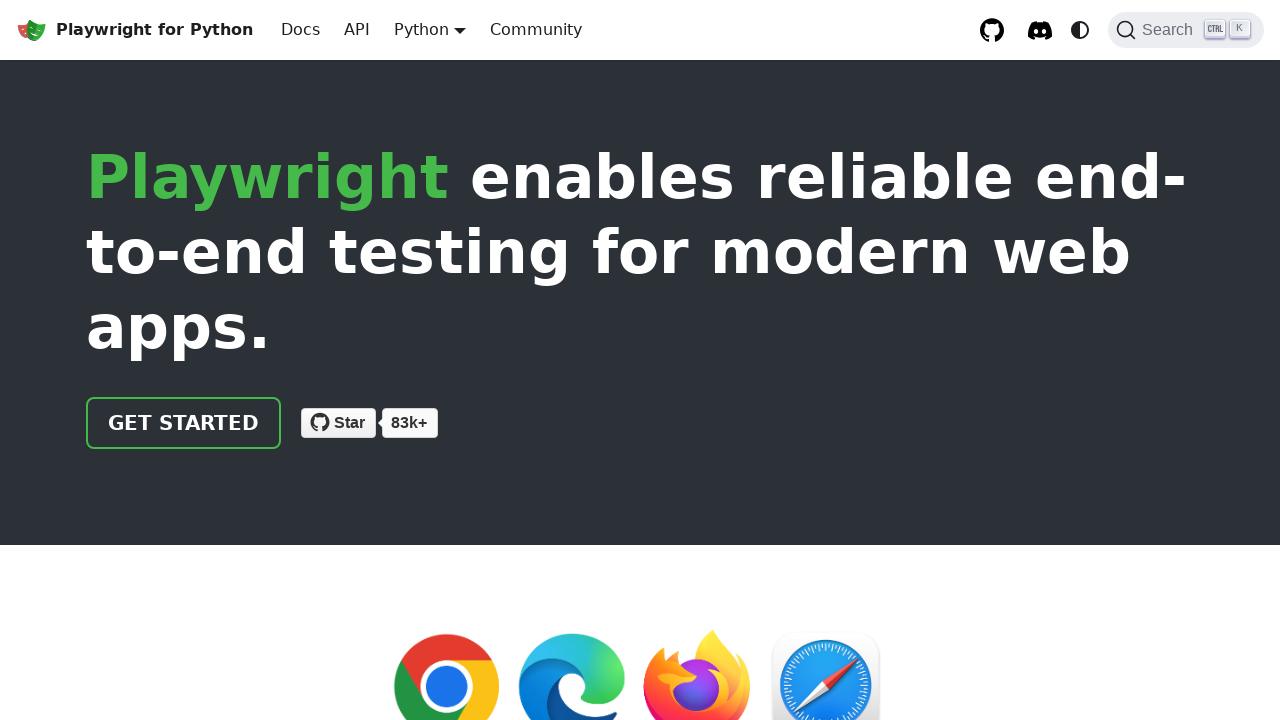

Scrolled 'GET STARTED' link into view
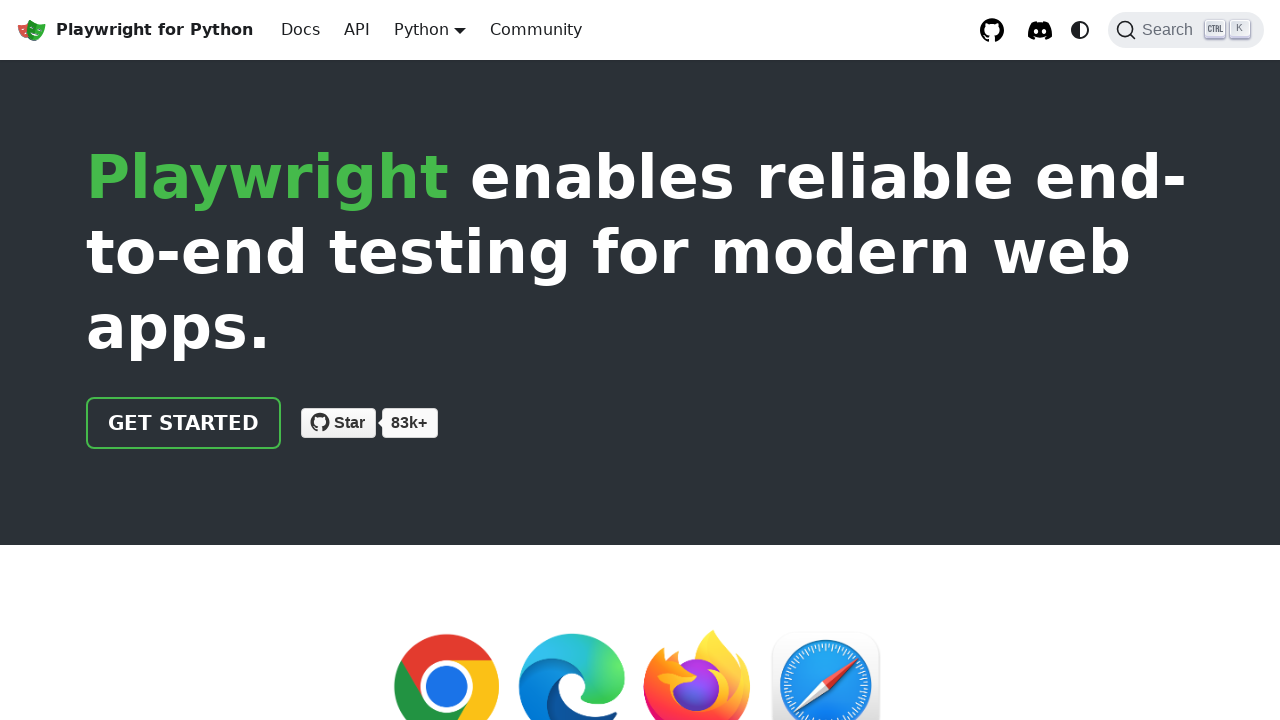

Clicked the 'GET STARTED' link at (184, 423) on a >> internal:has-text="GET STARTED"i
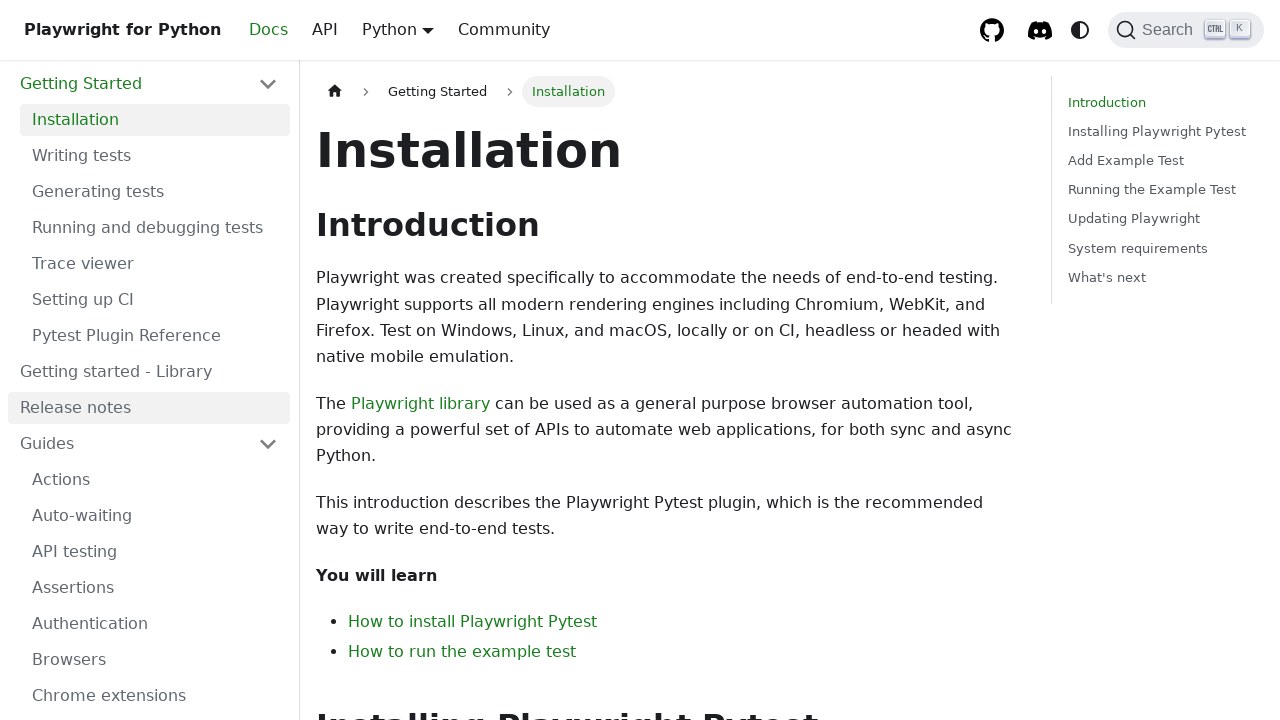

Verified navigation to the intro documentation page at https://playwright.dev/python/docs/intro
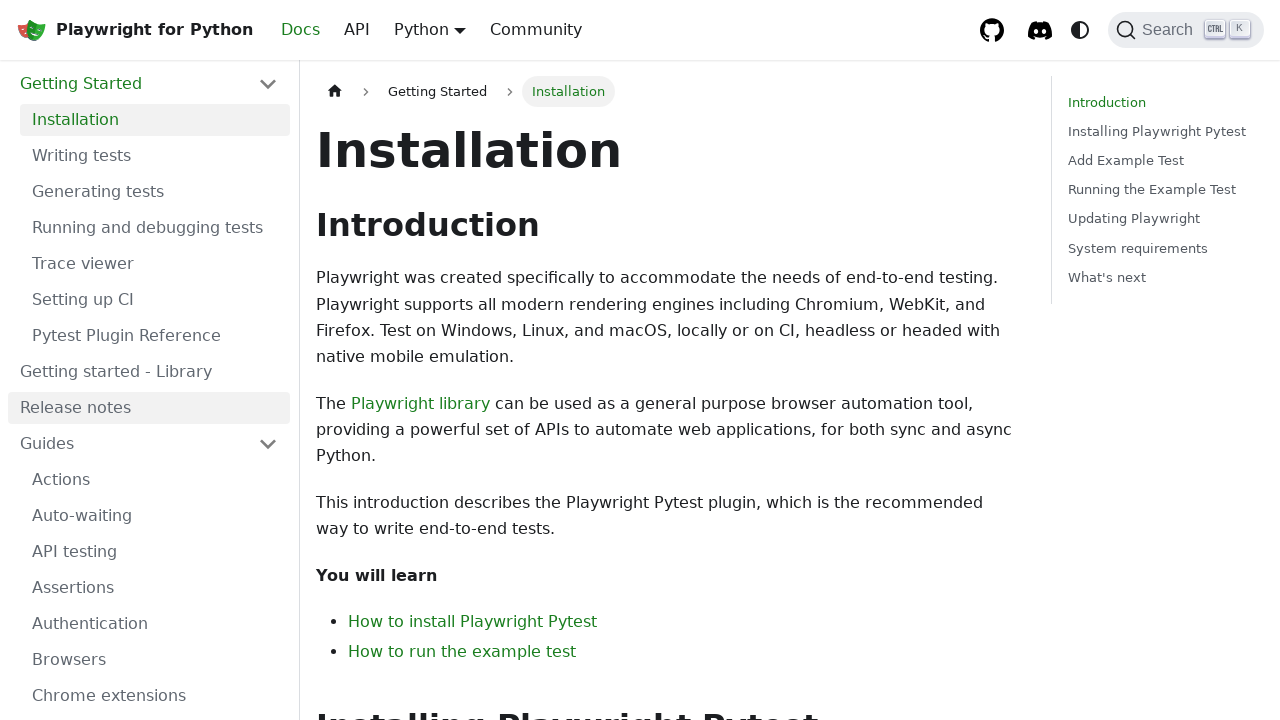

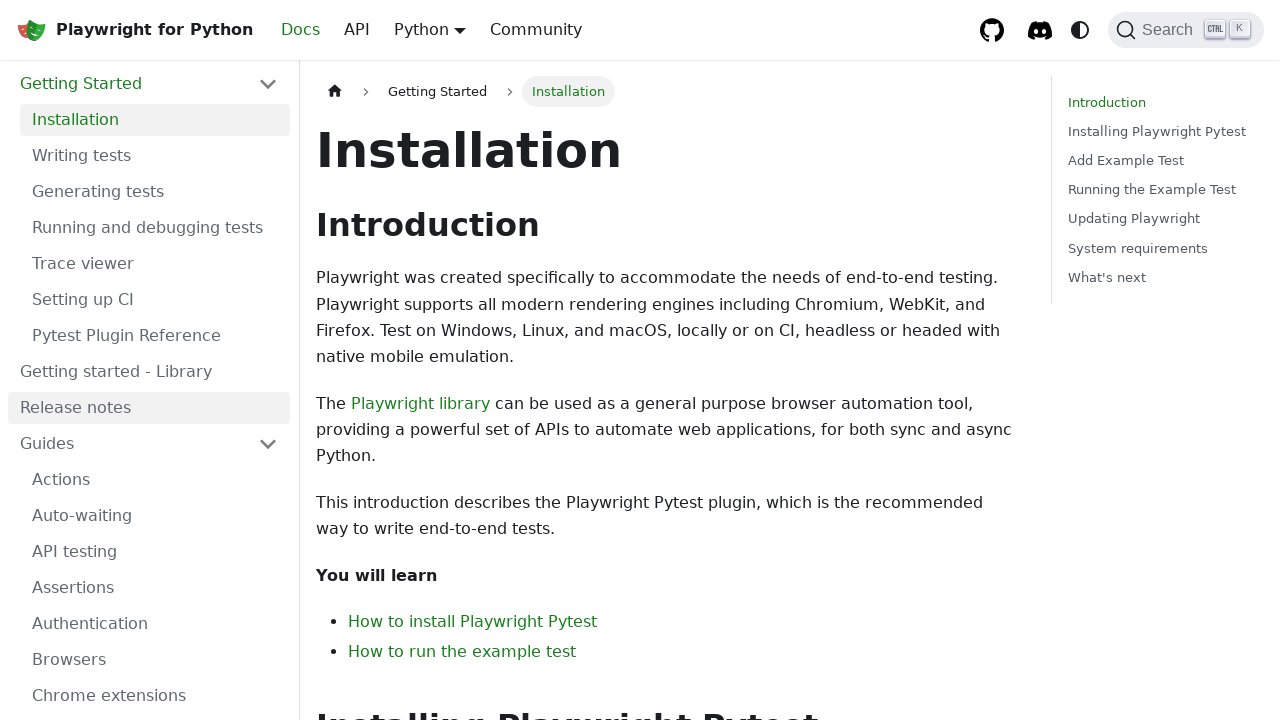